Tests a registration form by filling in username, email, selecting gender, unchecking a hobby checkbox, and selecting a country from a dropdown.

Starting URL: https://material.playwrightvn.com/01-xpath-register-page.html

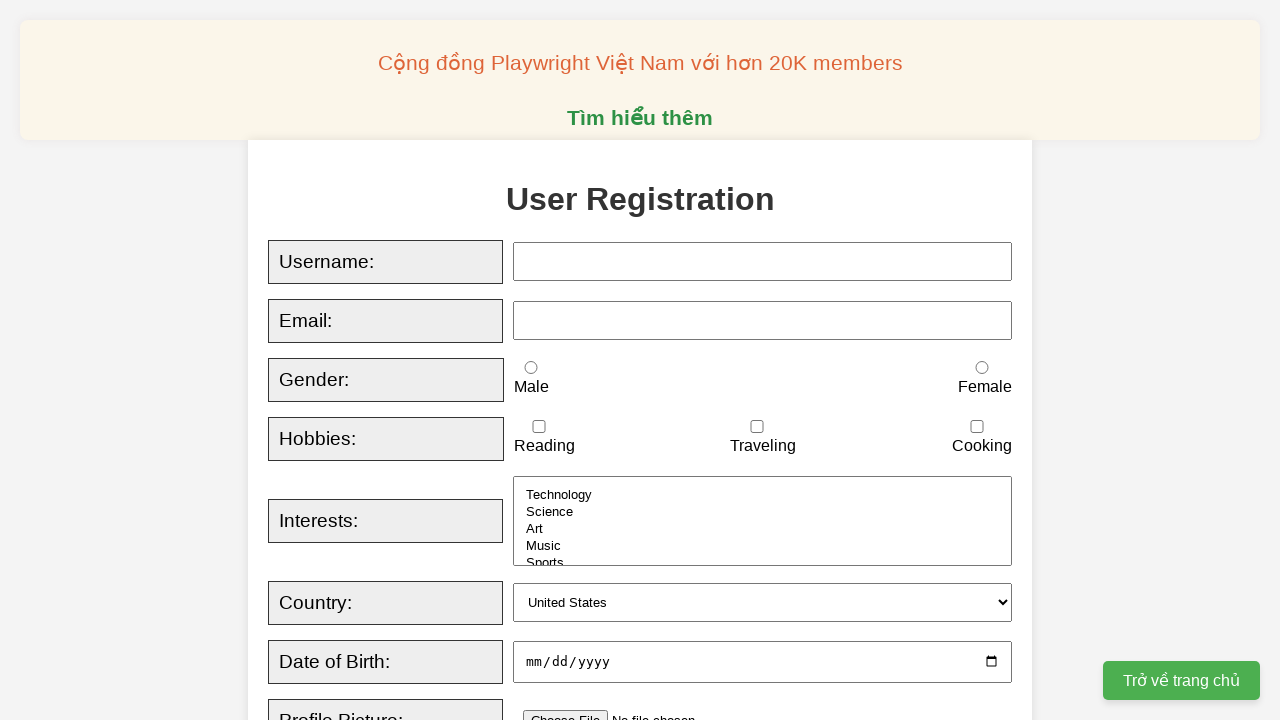

Filled username field with 'Playwright' on //input[@id='username']
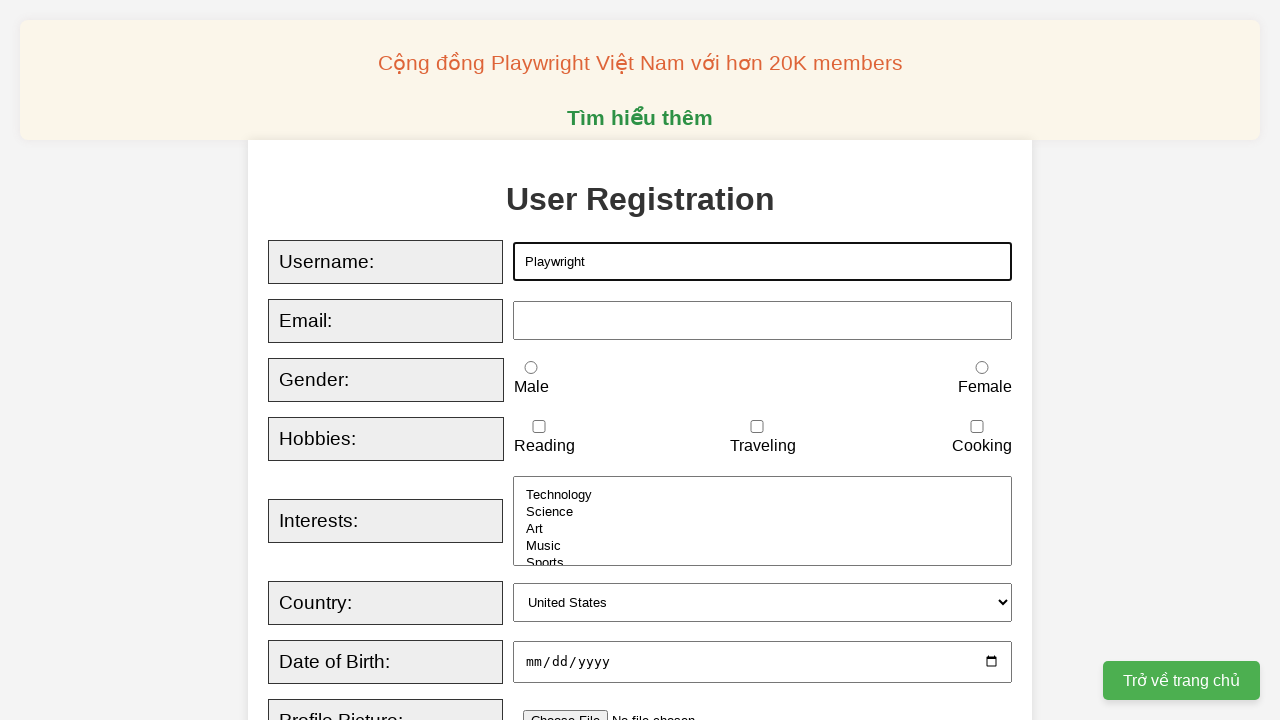

Filled email field with 'playwright@gmail.com' on xpath=//input[@id='email']
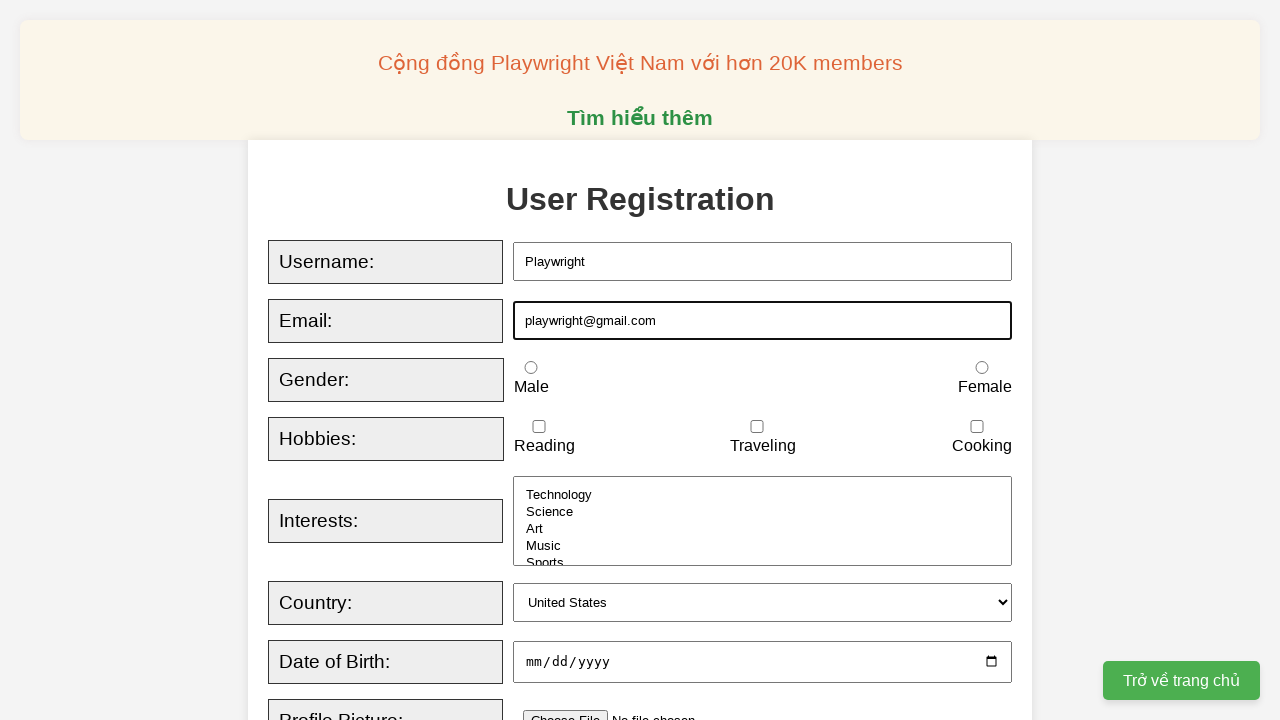

Selected female radio button at (982, 368) on xpath=//input[@id='female']
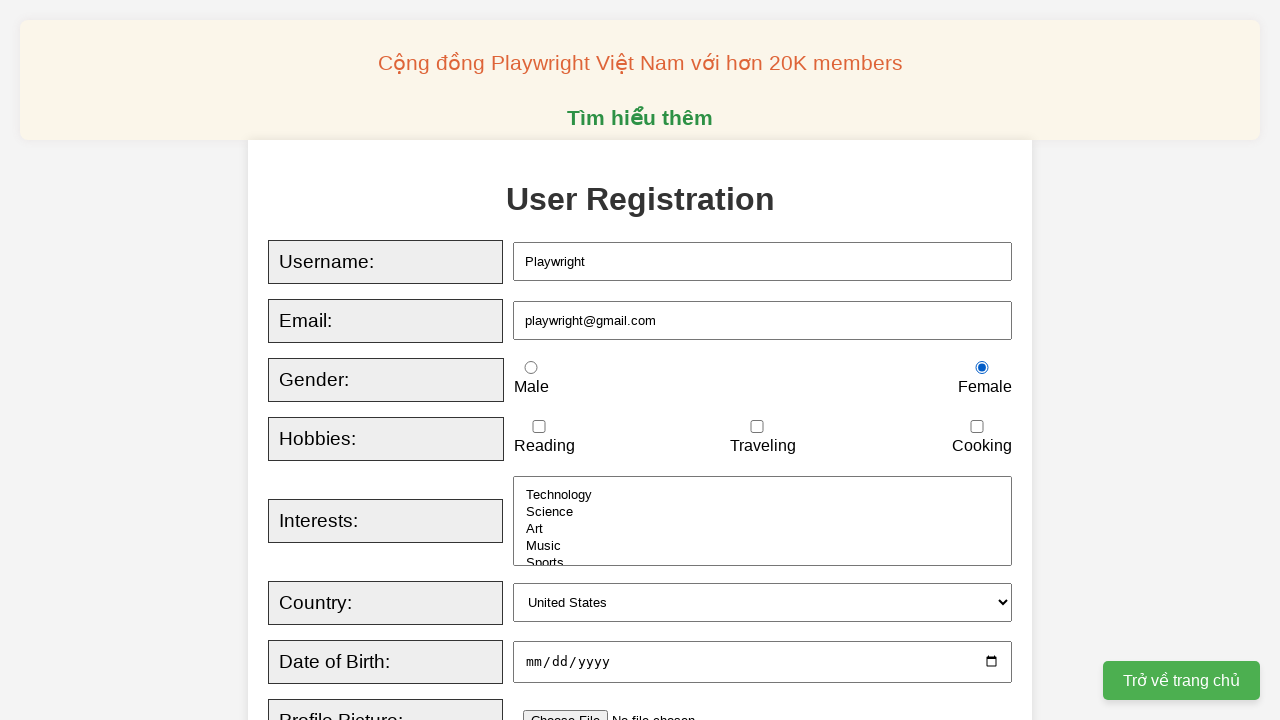

Unchecked reading hobby checkbox
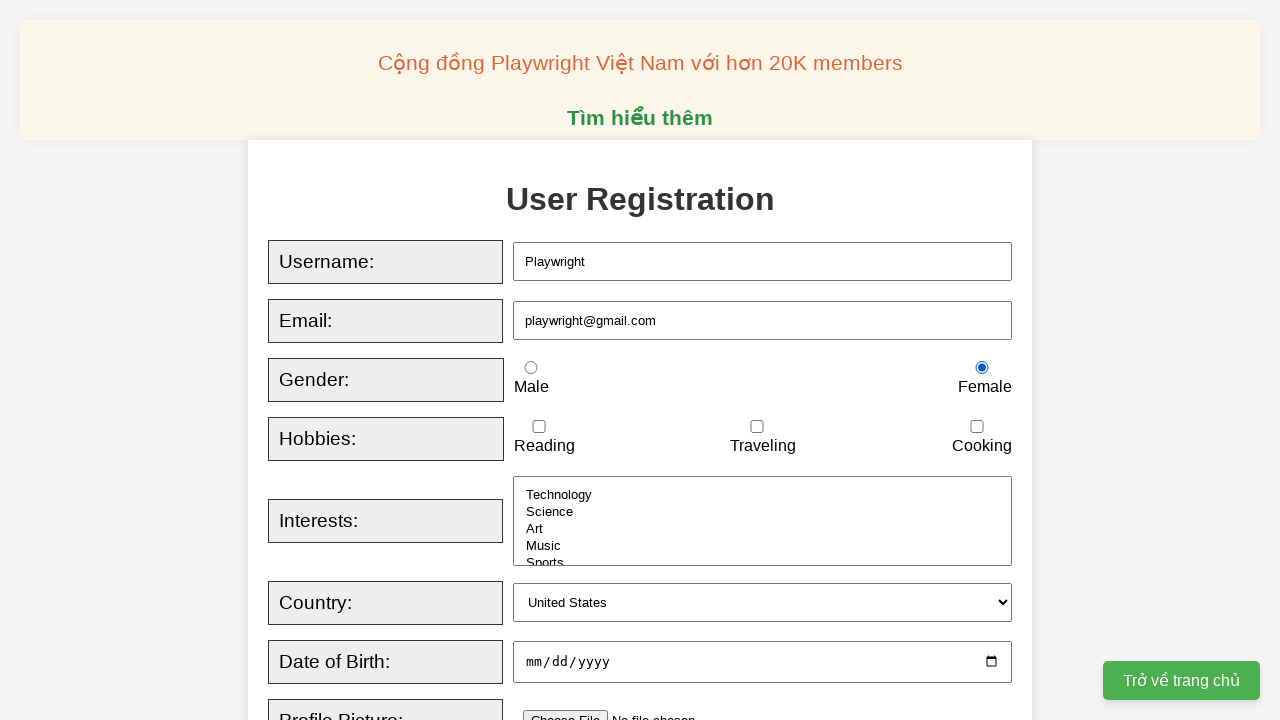

Selected Canada from country dropdown on xpath=//select[@id='country']
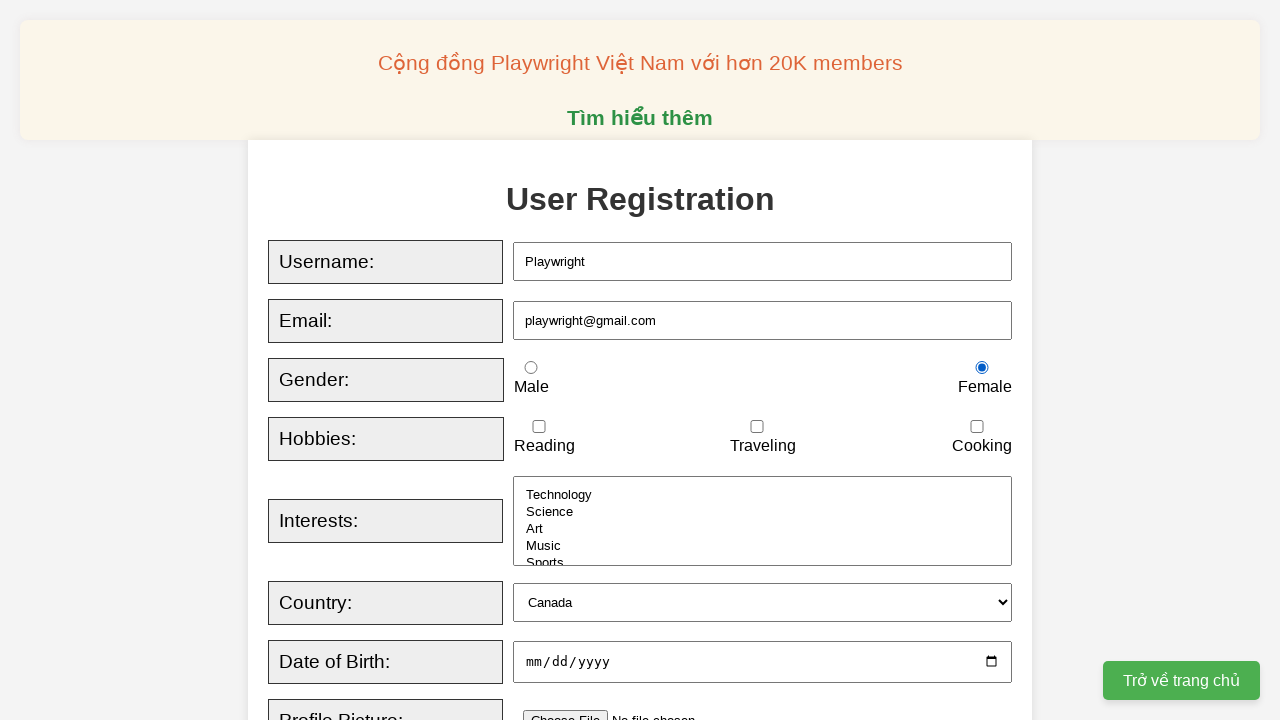

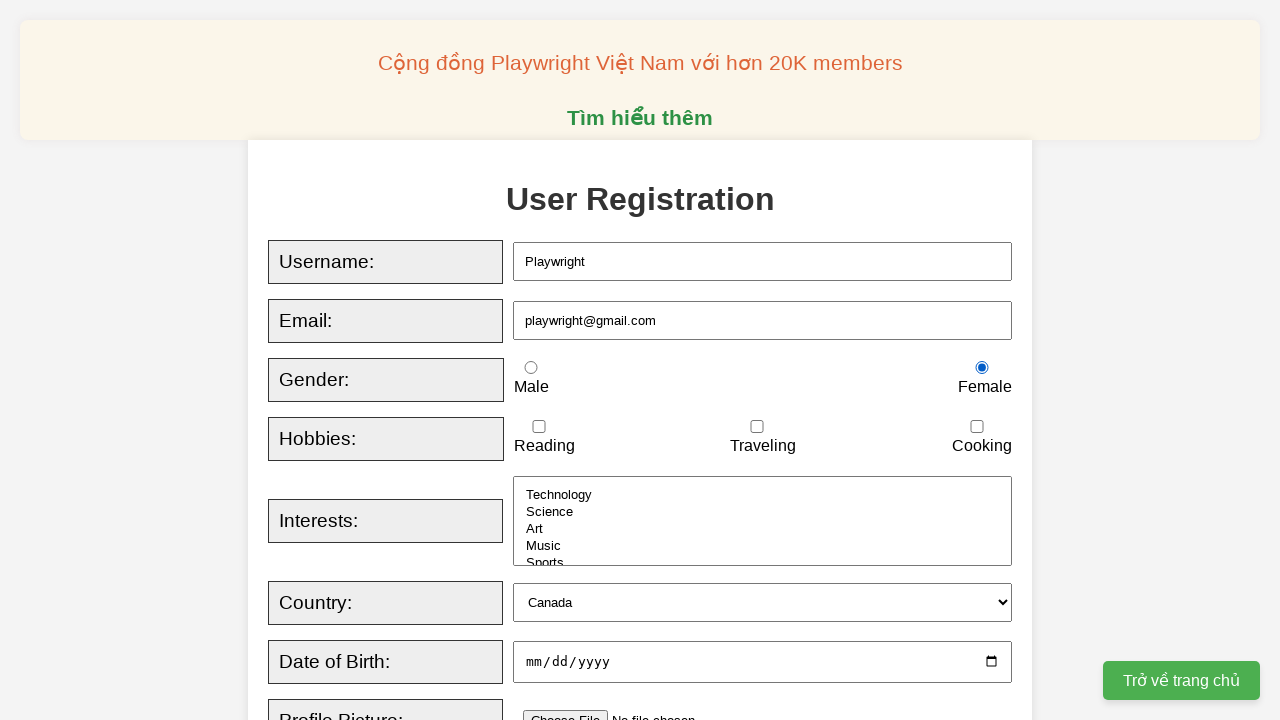